Tests explicit wait functionality by clicking a button that triggers a delayed text display, then waits for and verifies the appearance of a dynamic message element.

Starting URL: http://seleniumpractise.blogspot.com/2016/08/how-to-use-explicit-wait-in-selenium.html

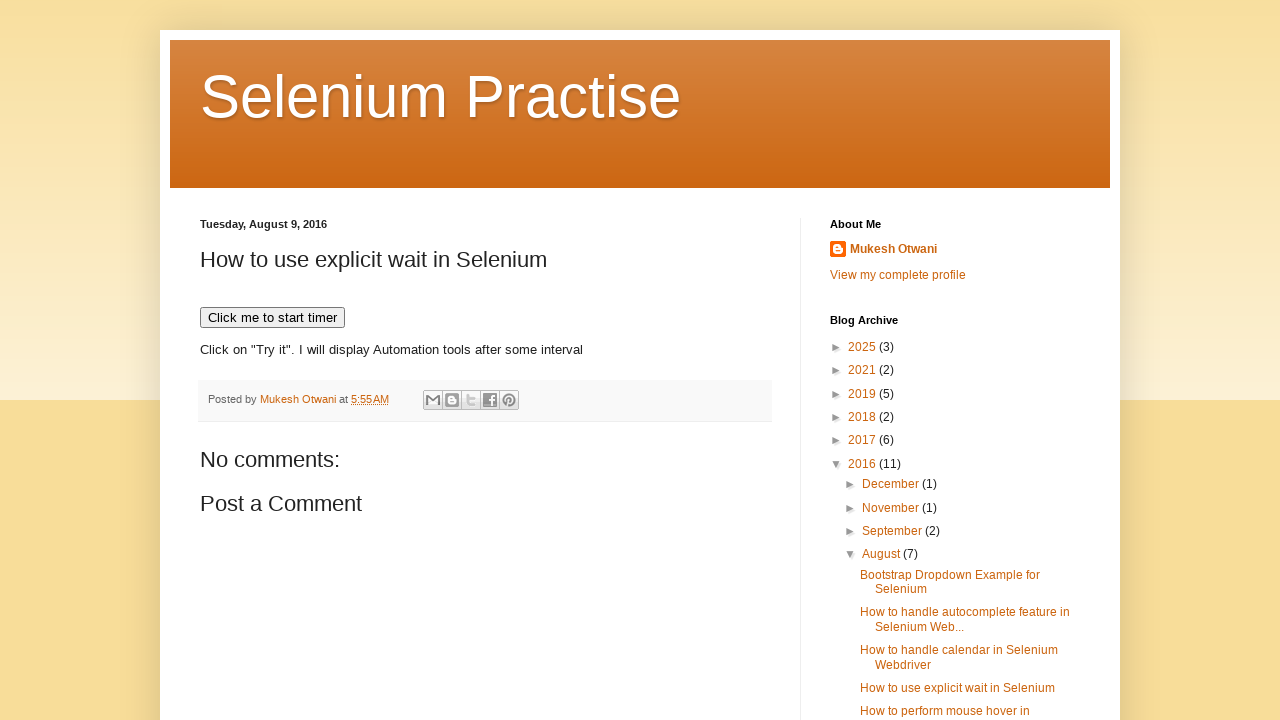

Clicked button to trigger delayed text display at (272, 318) on xpath=//button[@onclick='timedText()']
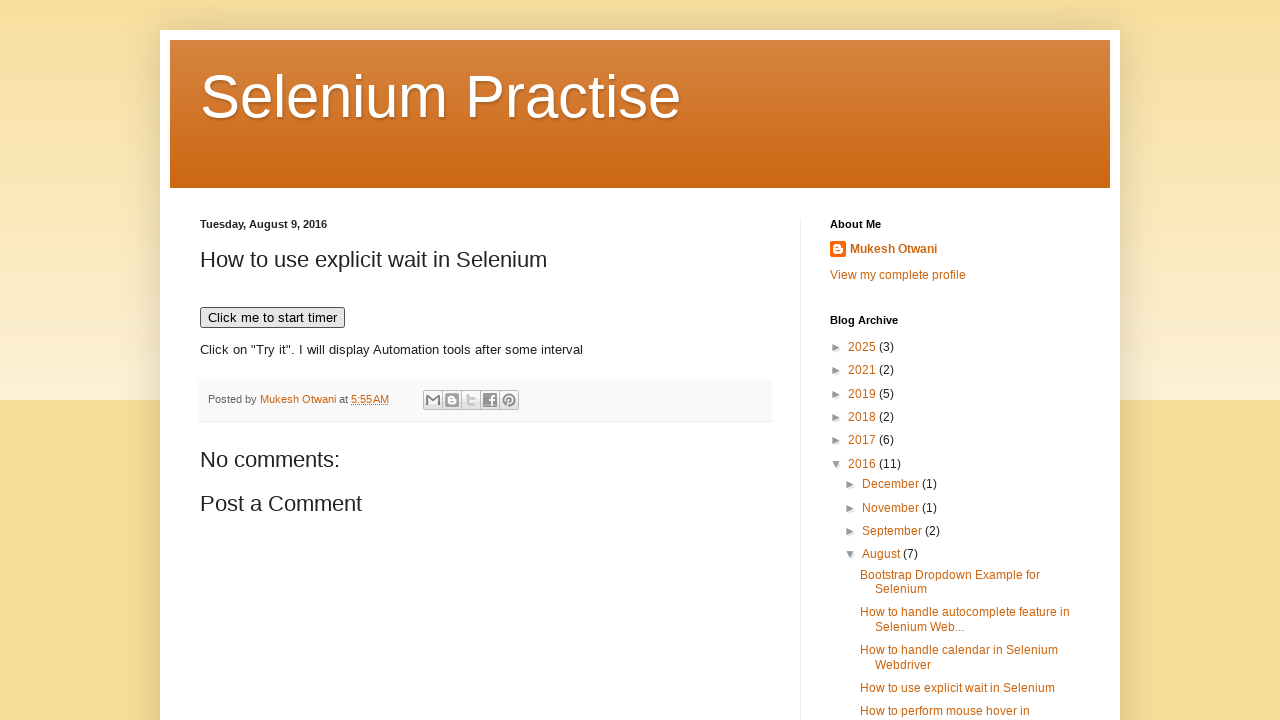

Waited for and located dynamic message element with text 'WebDriver'
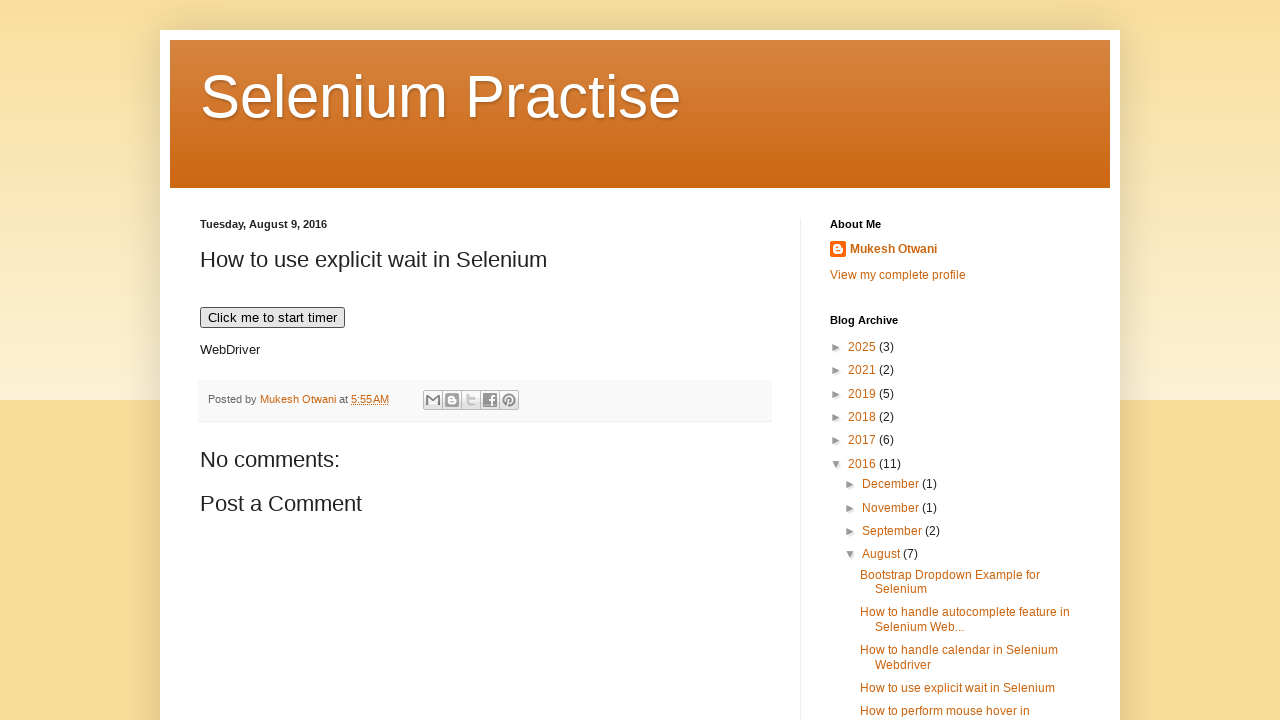

Retrieved message text: 'WebDriver'
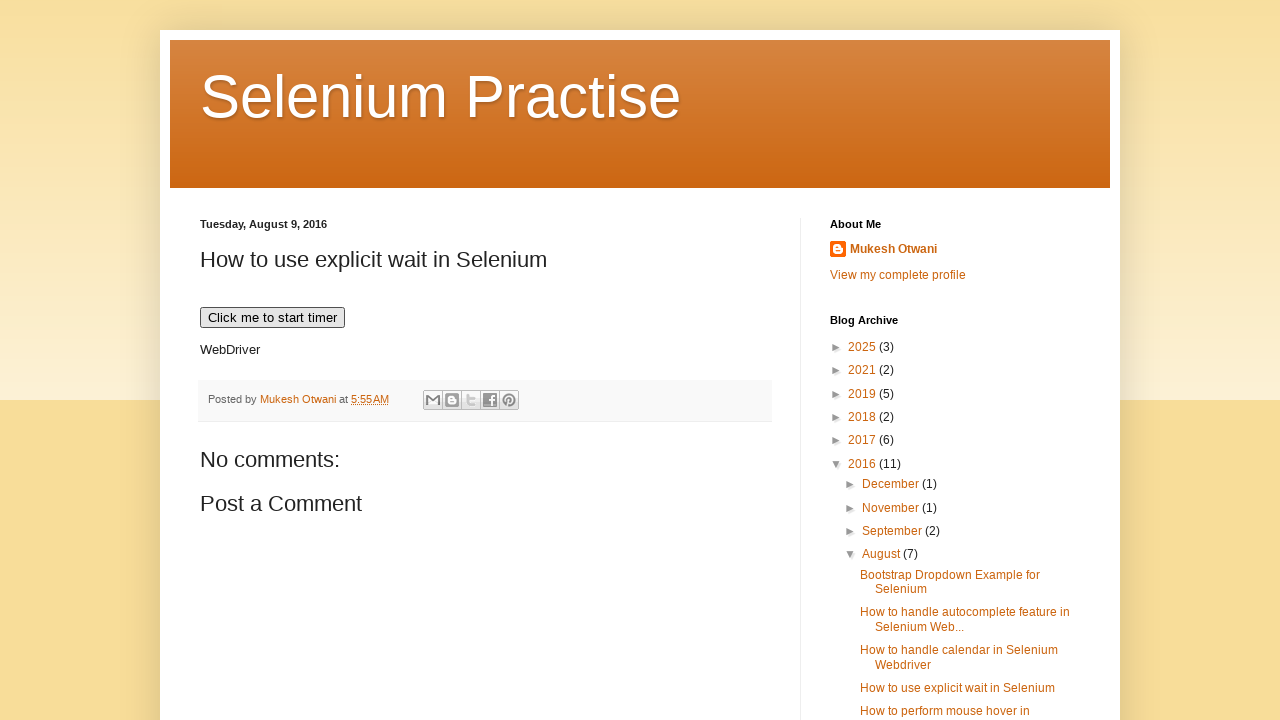

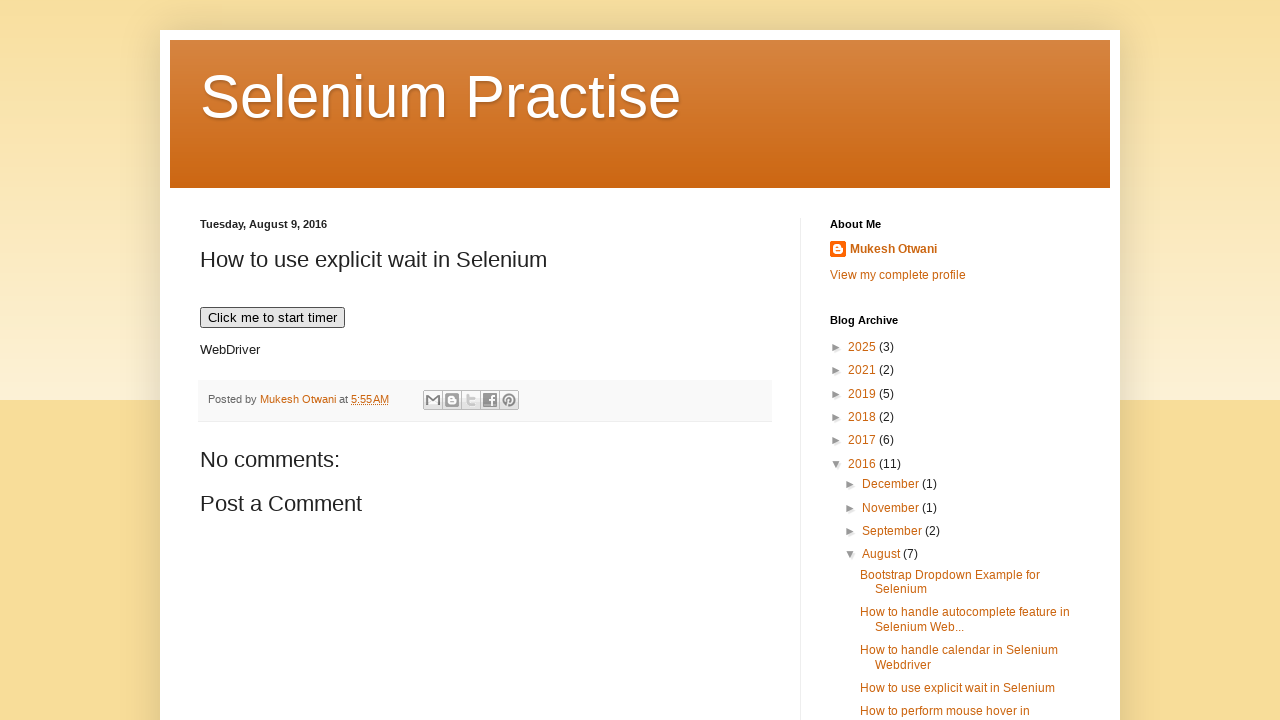